Tests the Broken Links - Images section on DemoQA by navigating to Elements, clicking on Broken Links - Images tab, verifying valid and broken images exist, and testing valid and broken link navigation

Starting URL: https://demoqa.com/

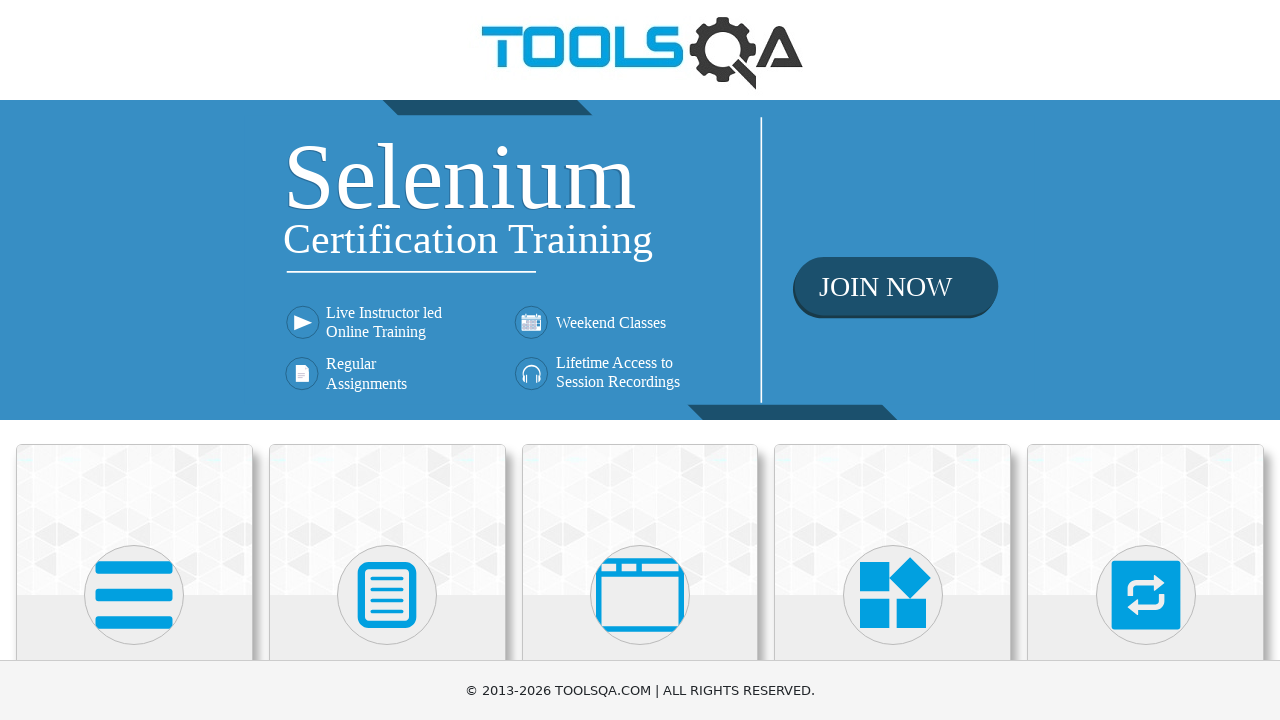

Clicked on Elements card at (134, 360) on text=Elements
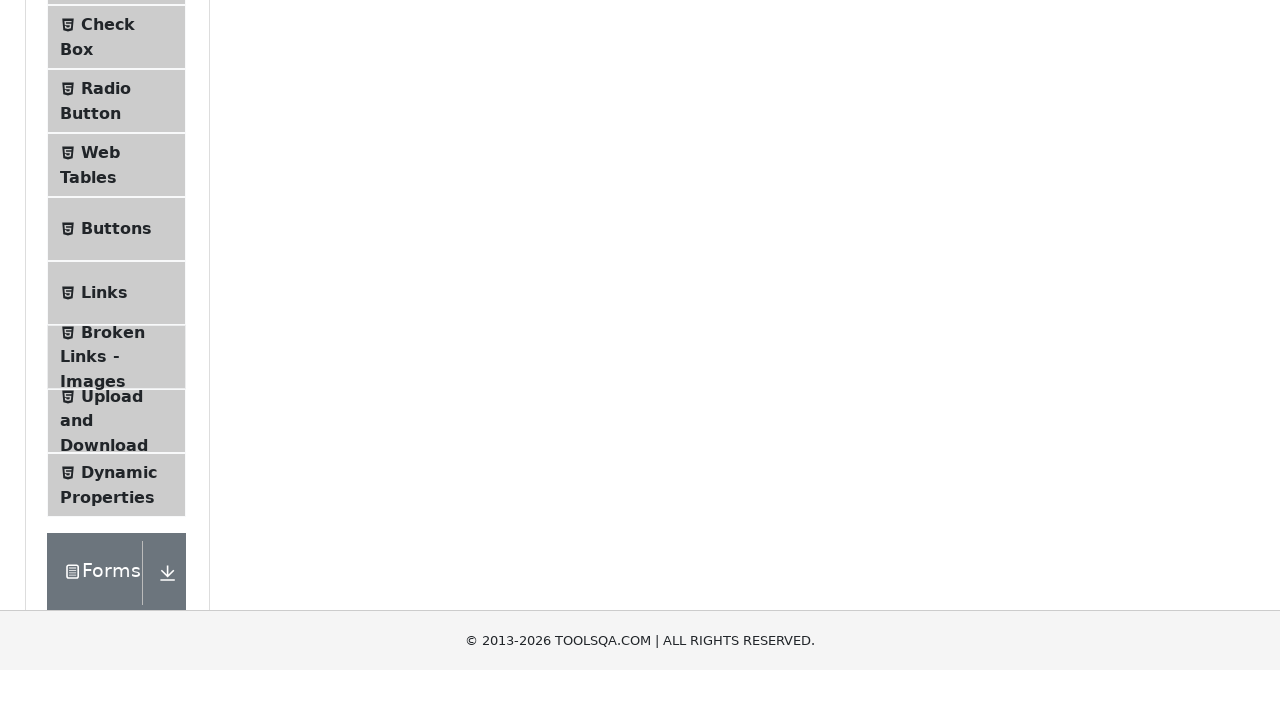

Clicked on Broken Links - Images menu item at (113, 620) on text=Broken Links - Images
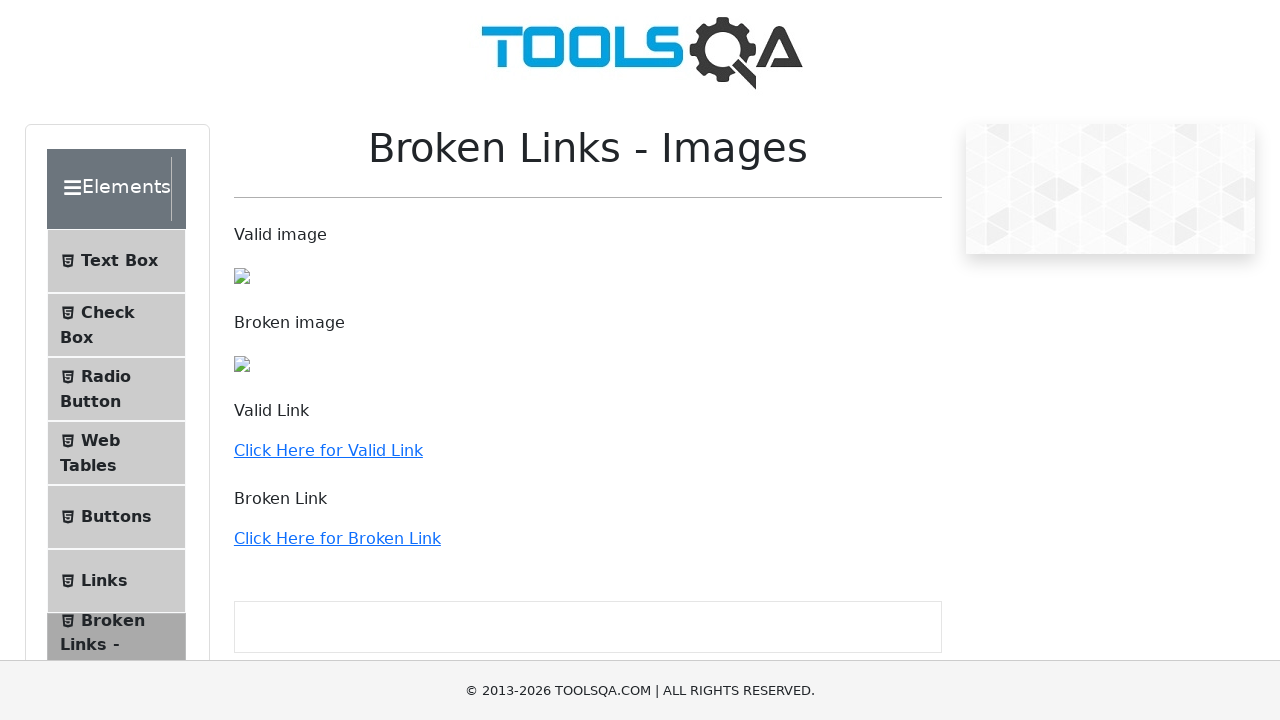

Valid image (Toolsqa.jpg) is present
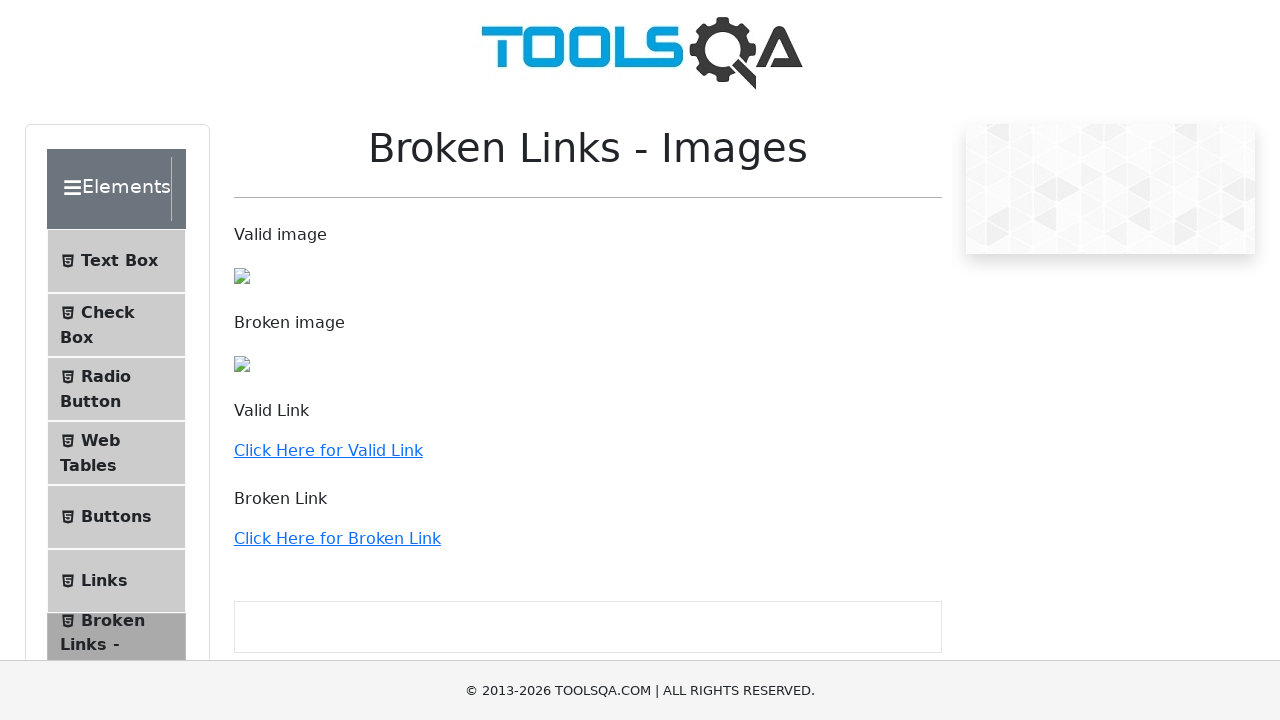

Broken image placeholder (Toolsqa_1.jpg) is present
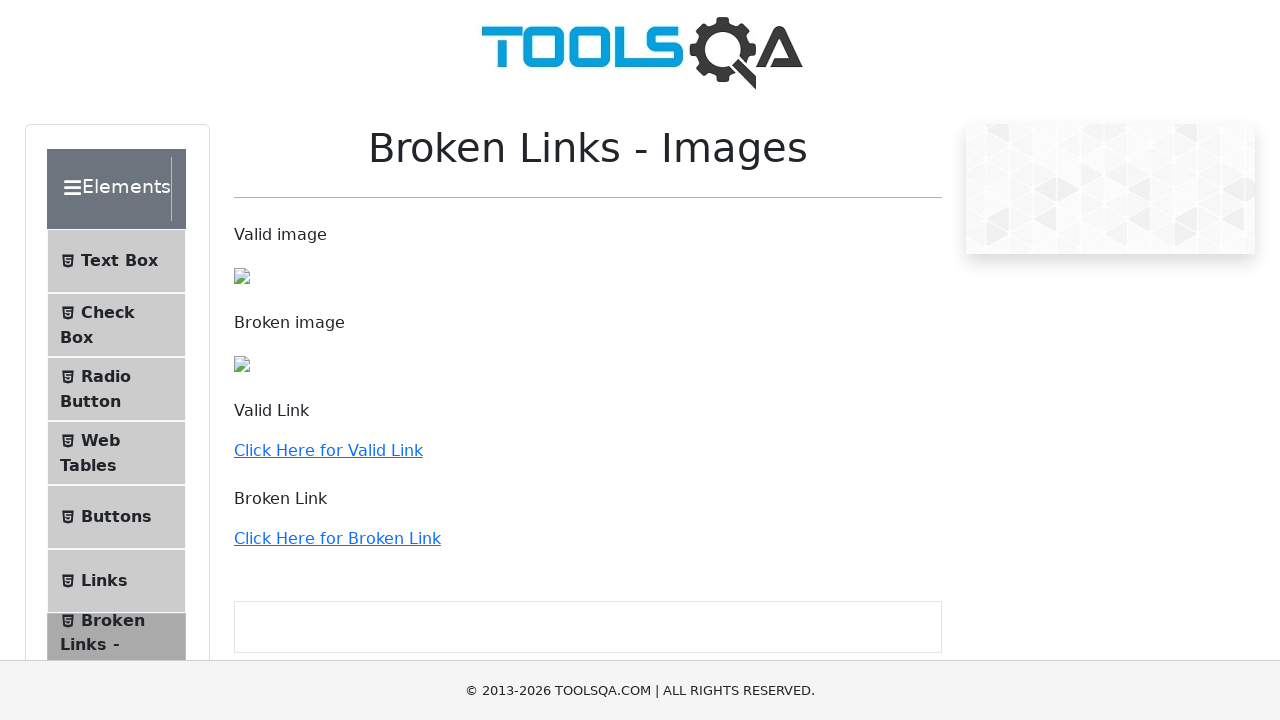

Clicked on valid link at (328, 450) on text=Click Here for Valid Link
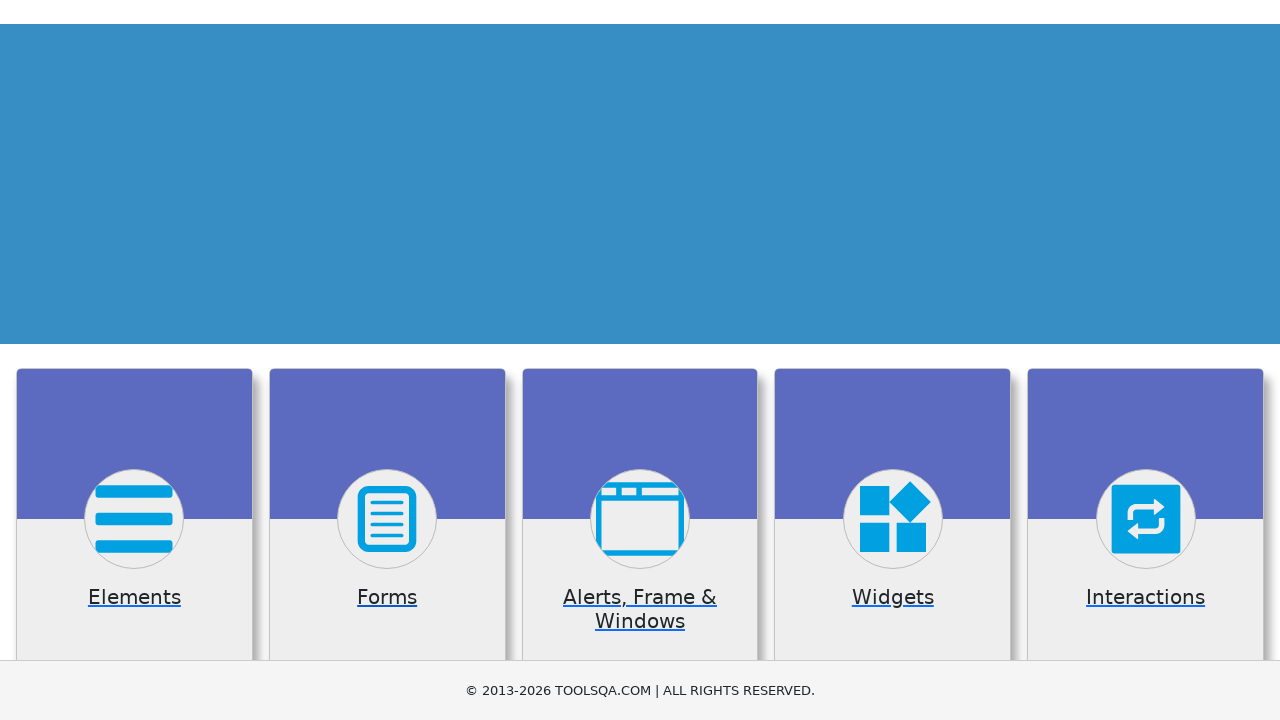

Successfully navigated to home page via valid link
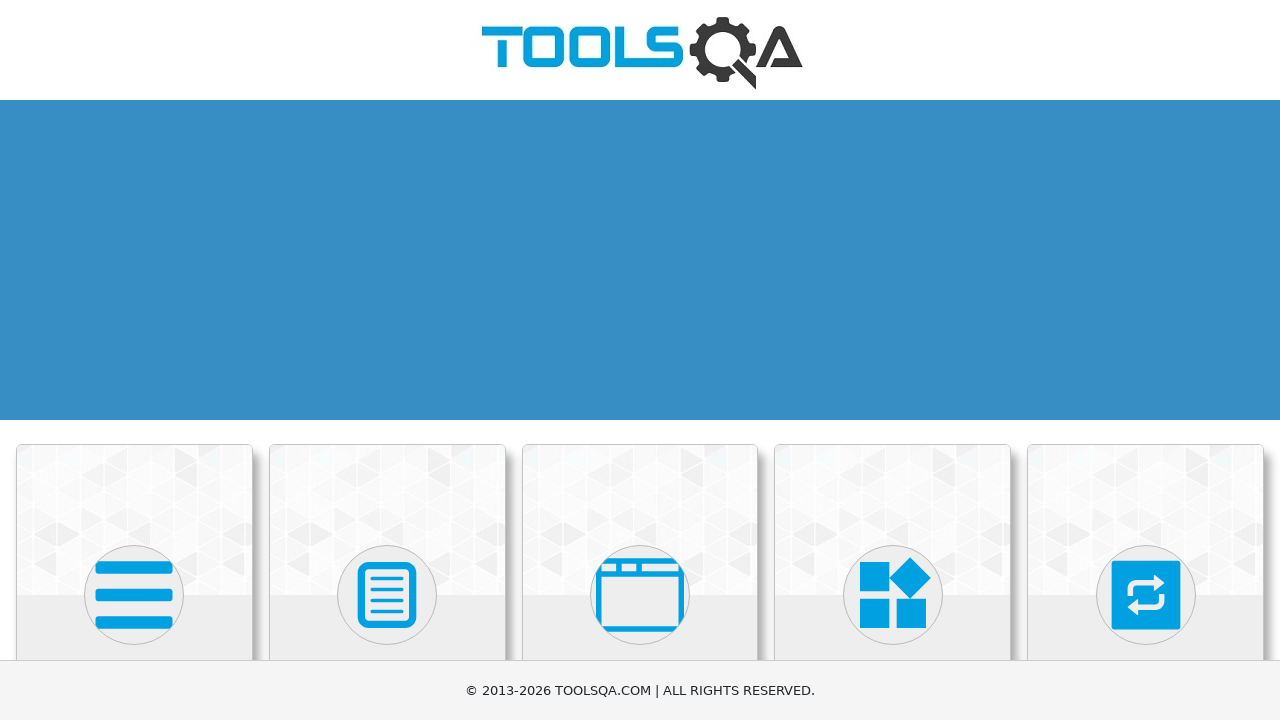

Clicked on Elements card to navigate back at (134, 360) on text=Elements
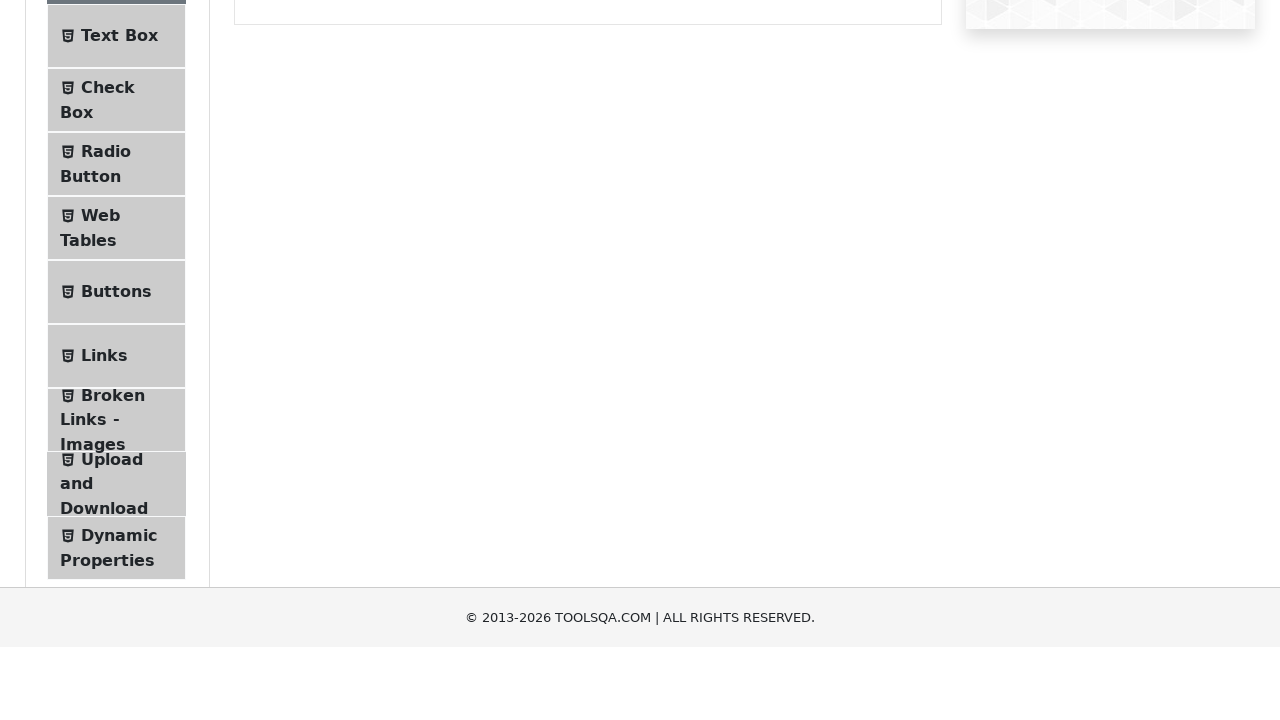

Clicked on Broken Links - Images menu item again at (113, 620) on text=Broken Links - Images
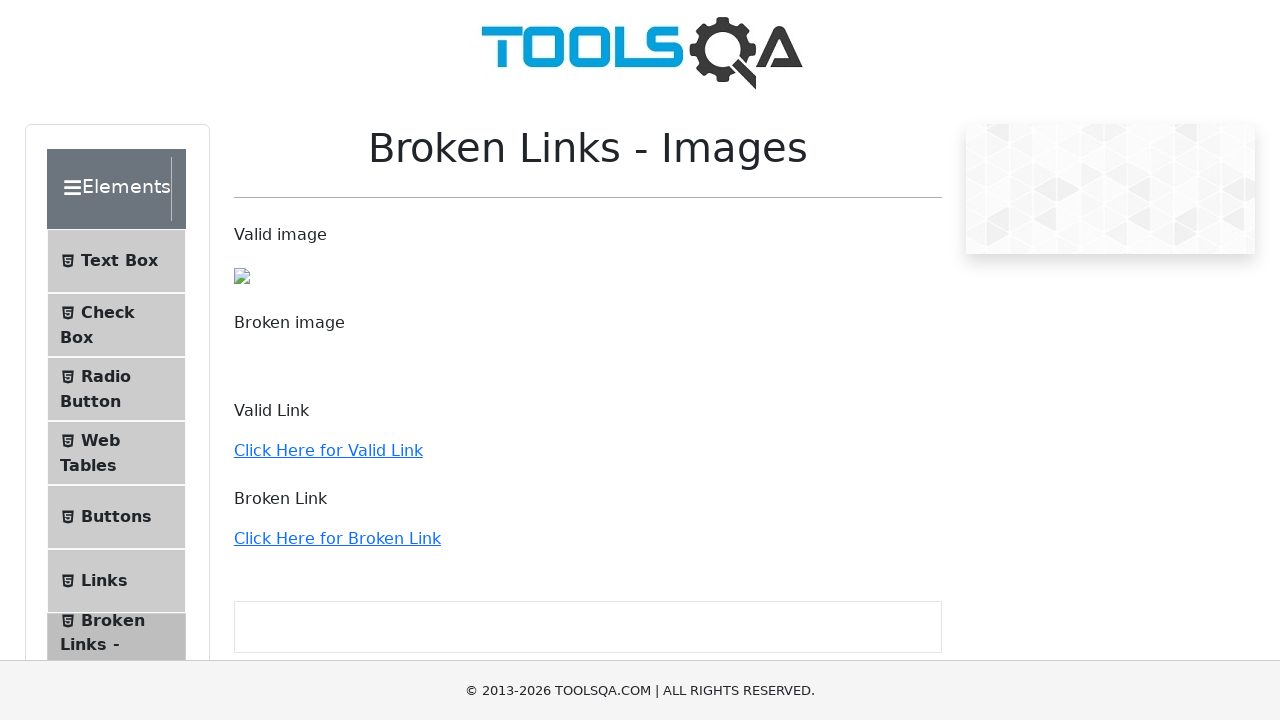

Clicked on broken link at (337, 538) on text=Click Here for Broken Link
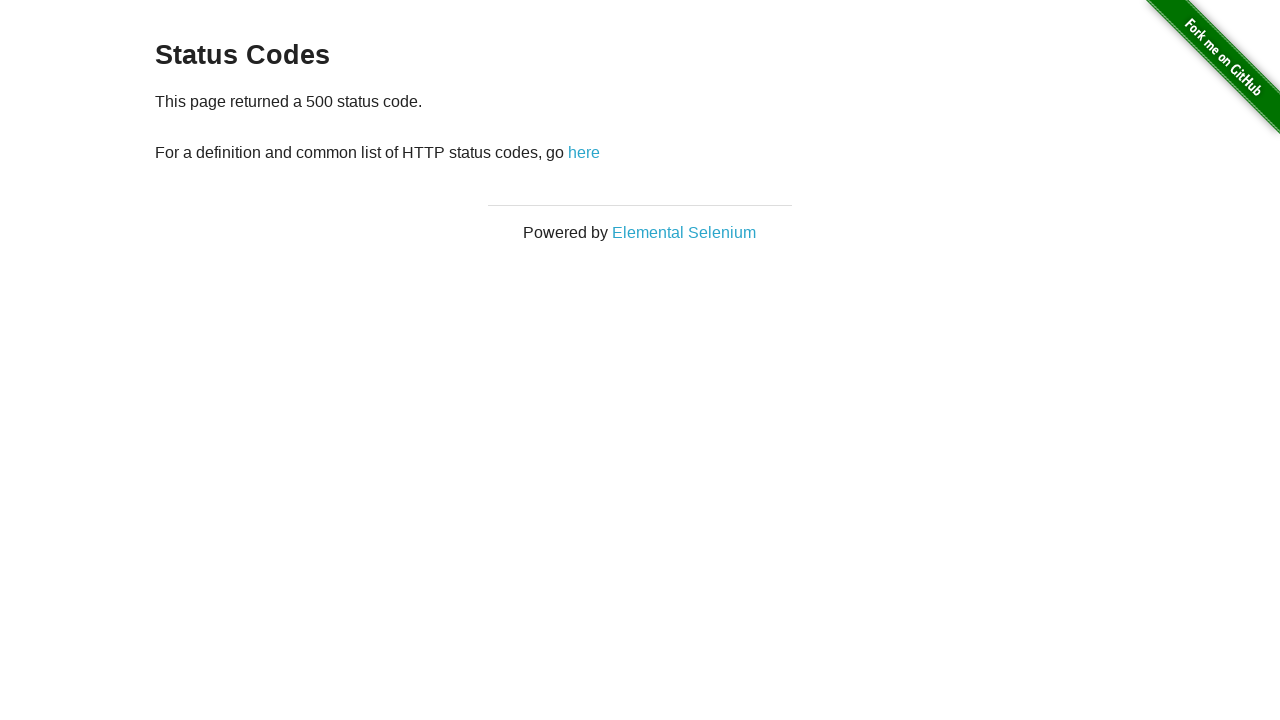

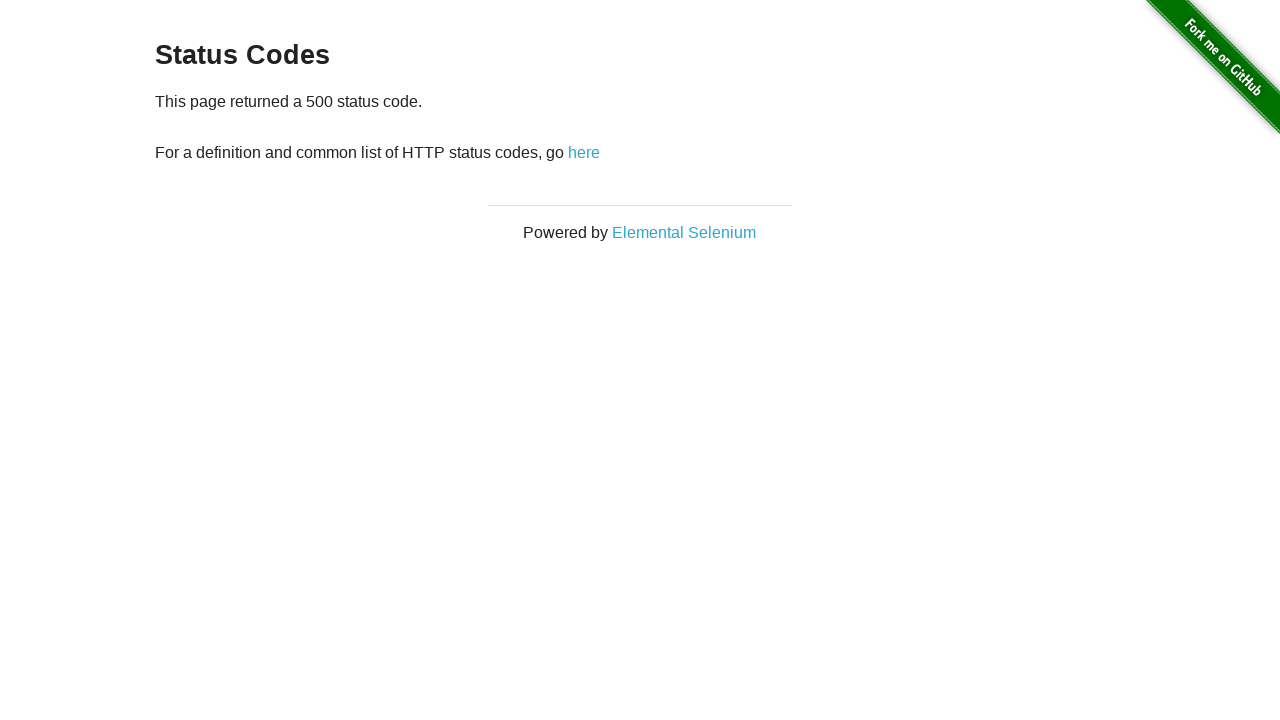